Navigates to a demo tables page and analyzes employee-manager relationships in a table by counting employees per manager

Starting URL: http://automationbykrishna.com

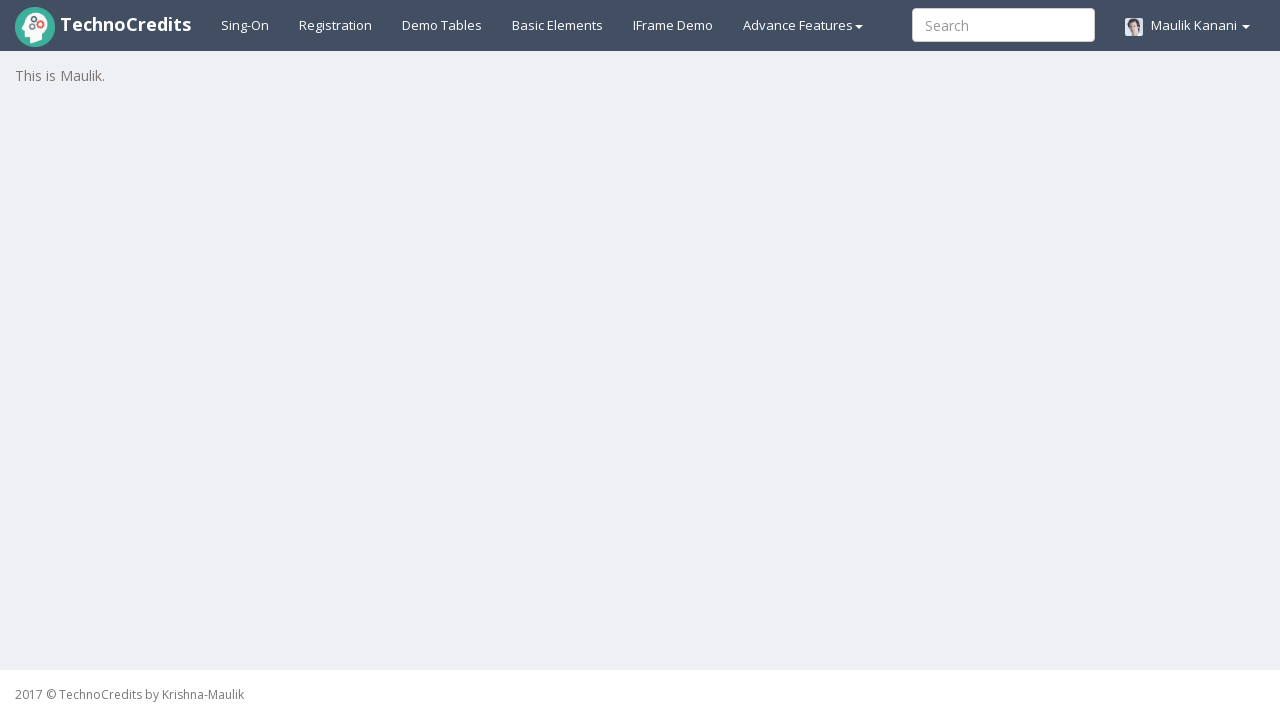

Clicked on Demo Tables link to navigate to tables page at (442, 25) on a:text('Demo Tables')
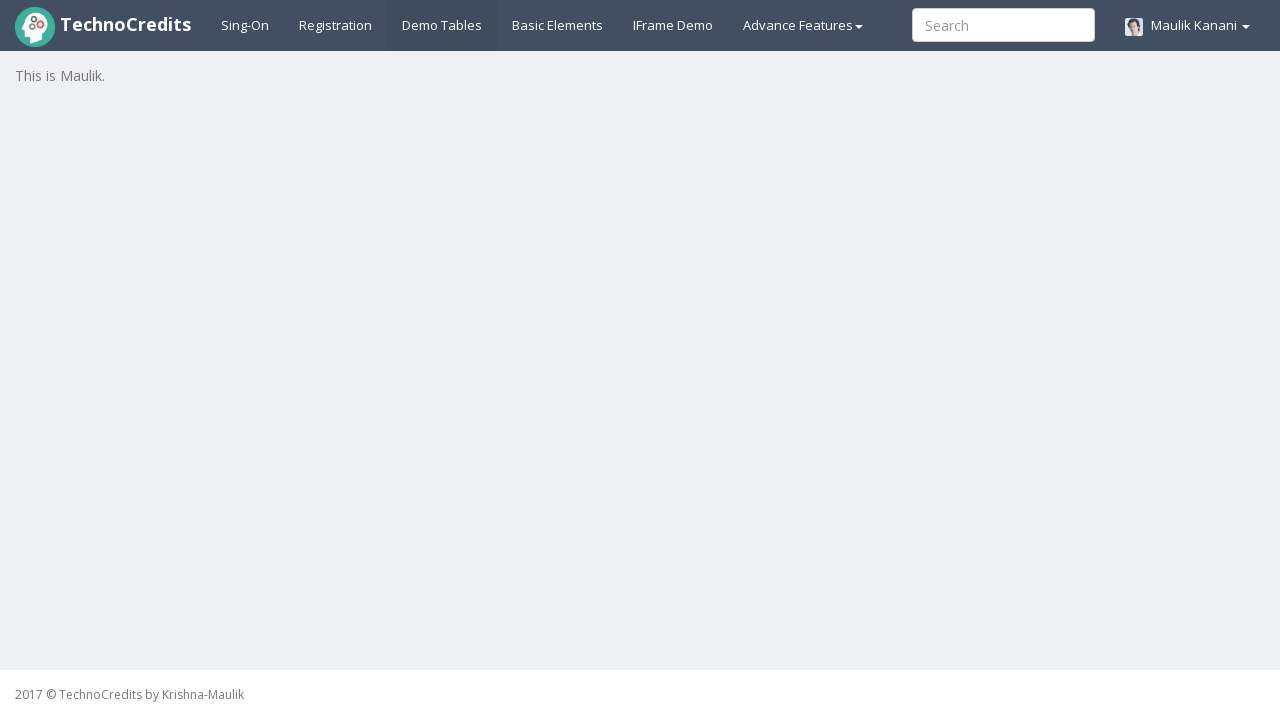

Waited for table with class 'table table-striped' to load
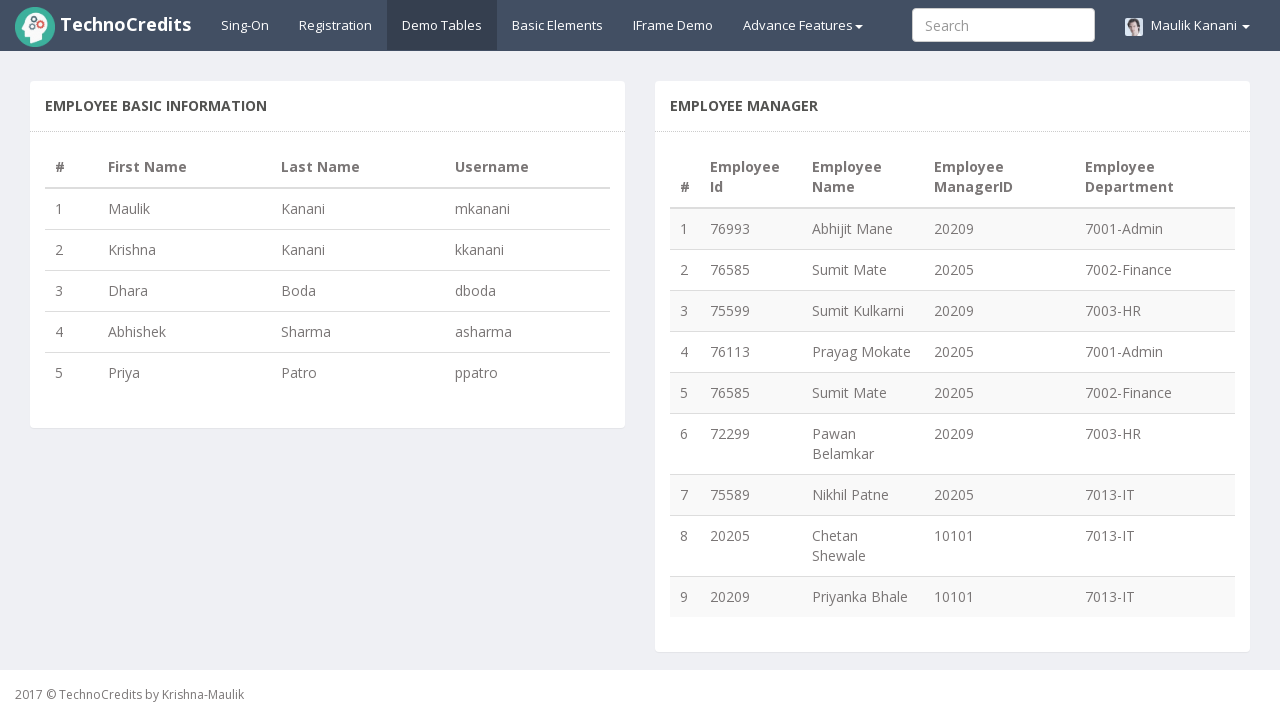

Retrieved all table rows, found 9 employees
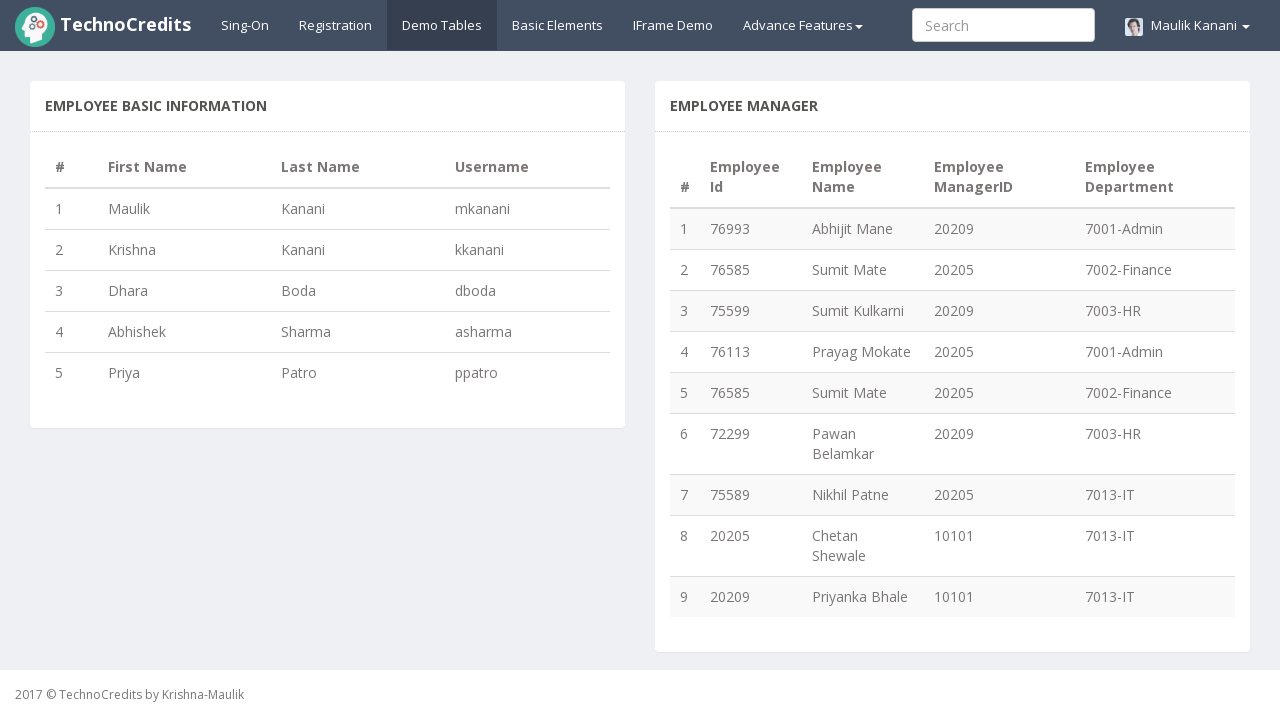

Retrieved manager ID from row 1: 20209
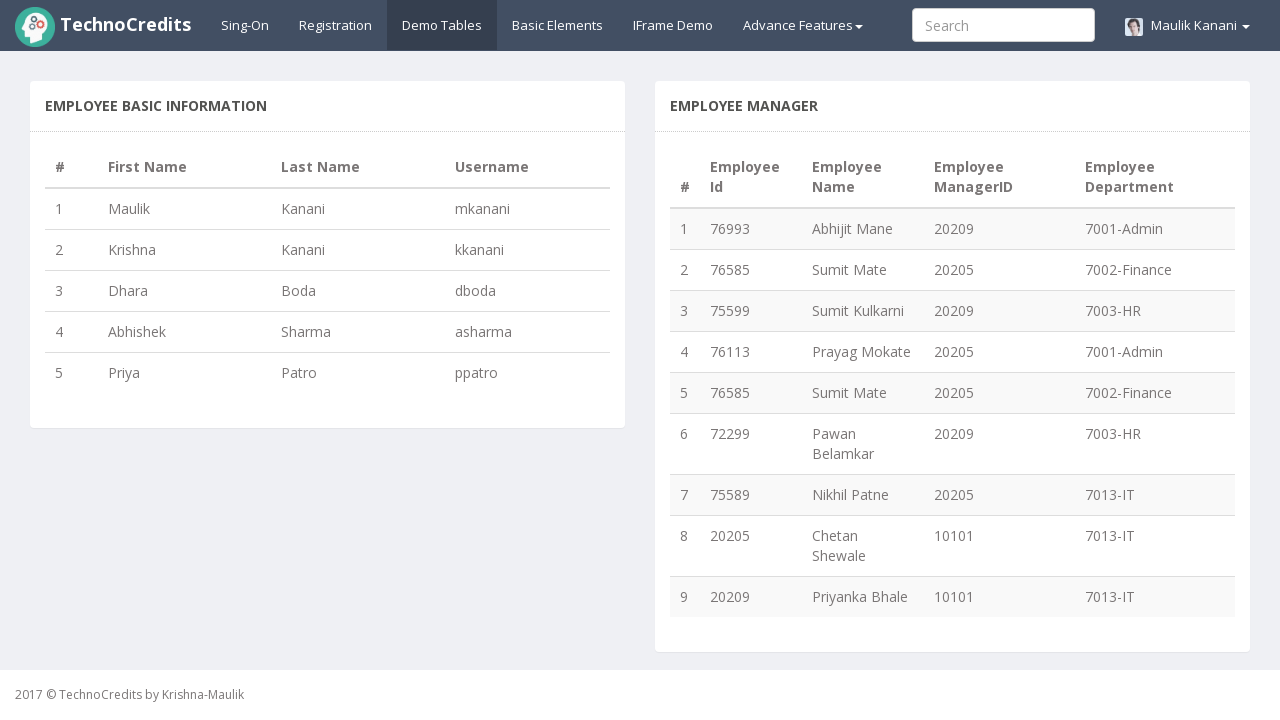

Retrieved manager ID from row 2: 20205
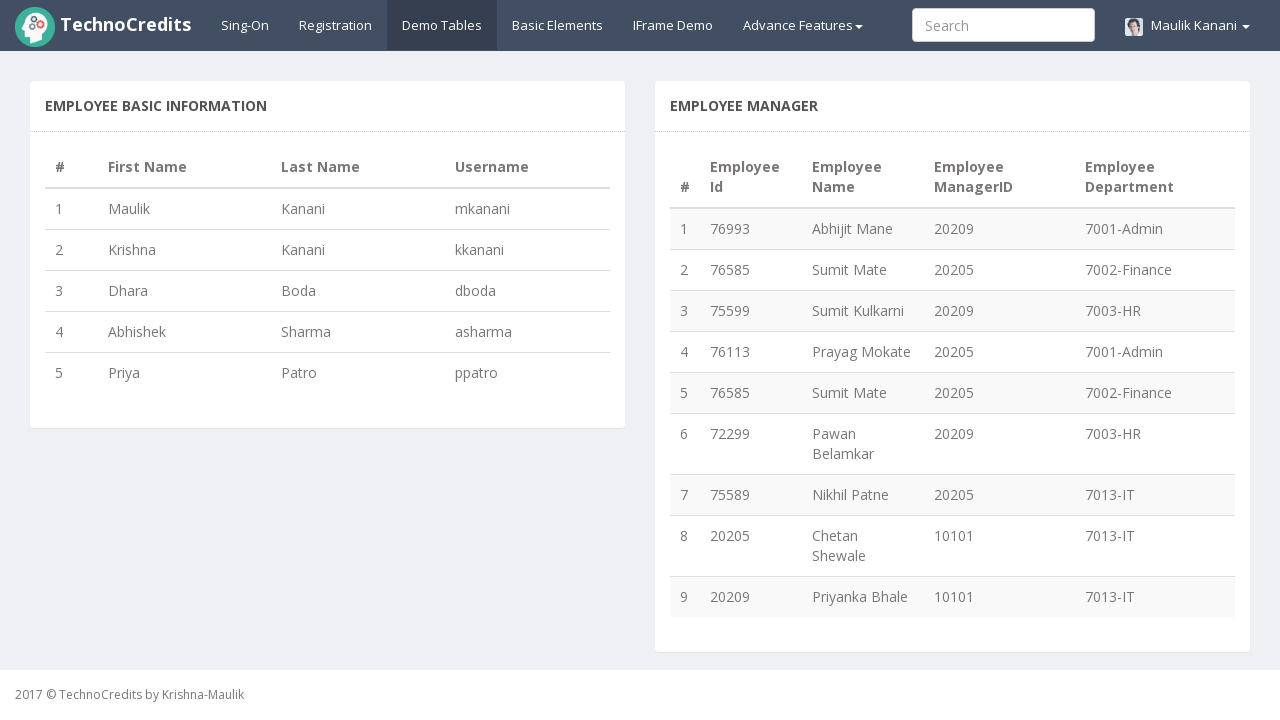

Retrieved manager ID from row 3: 20209
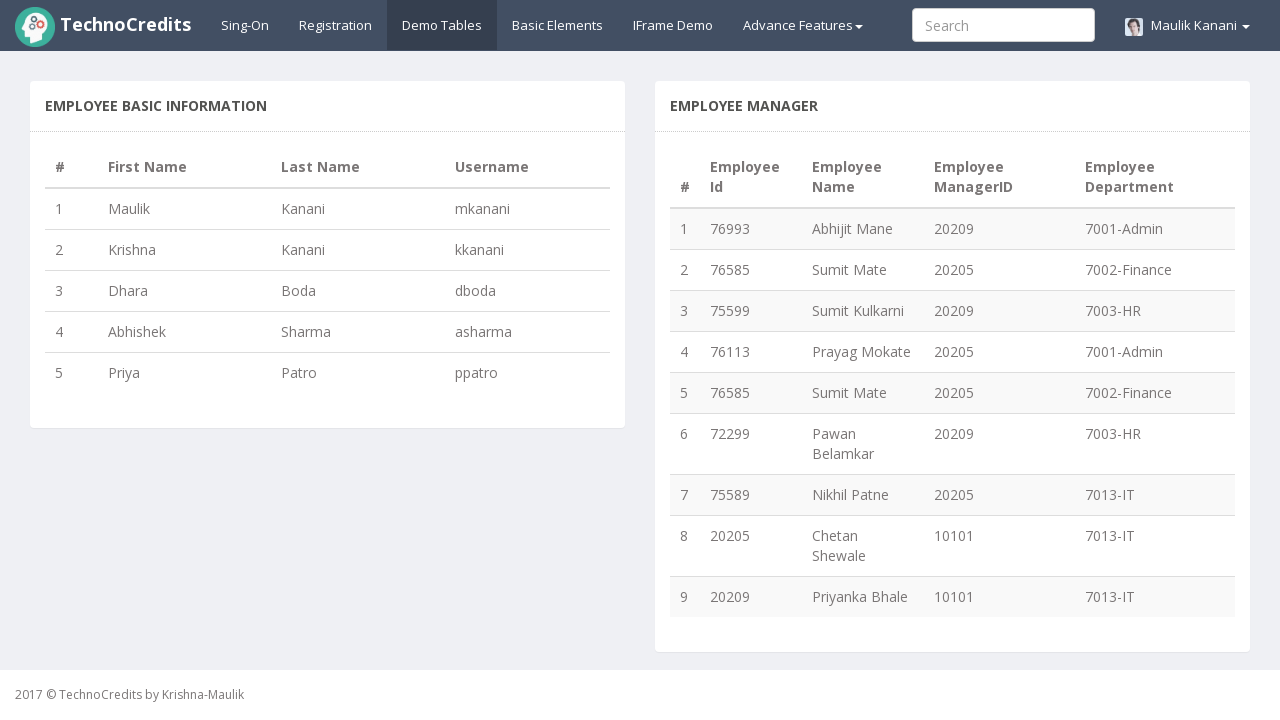

Retrieved manager ID from row 4: 20205
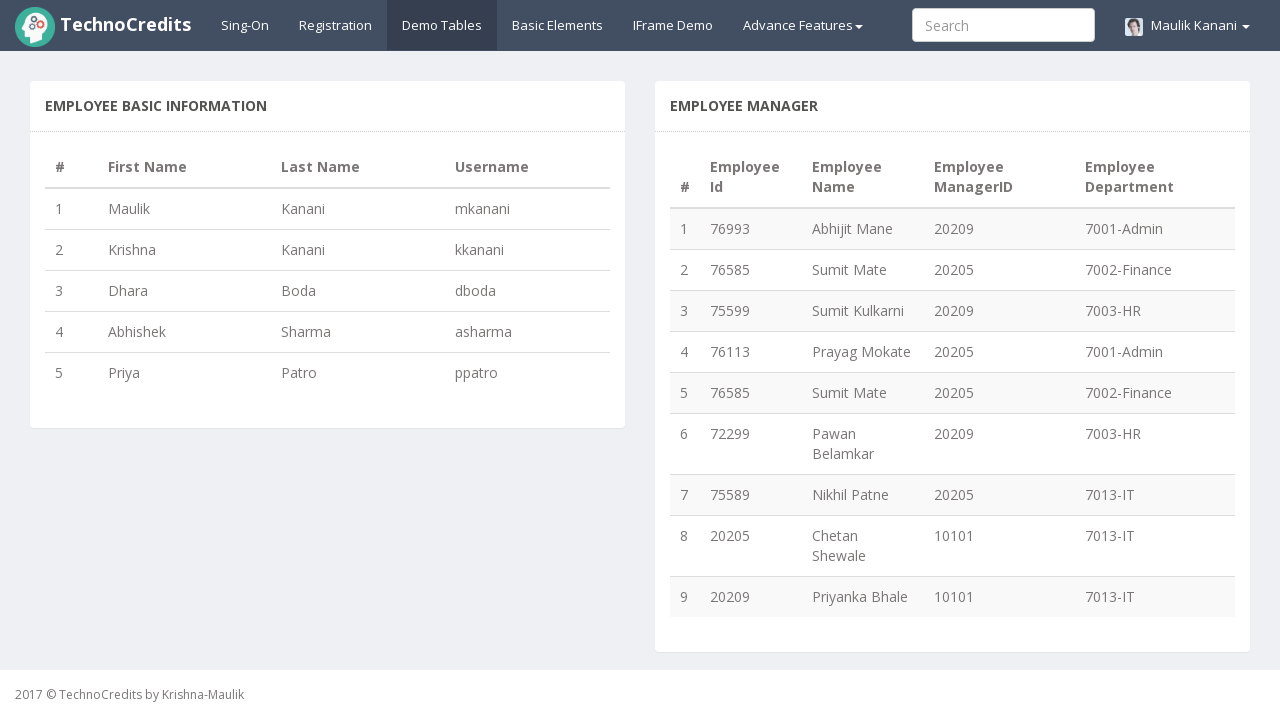

Retrieved manager ID from row 5: 20205
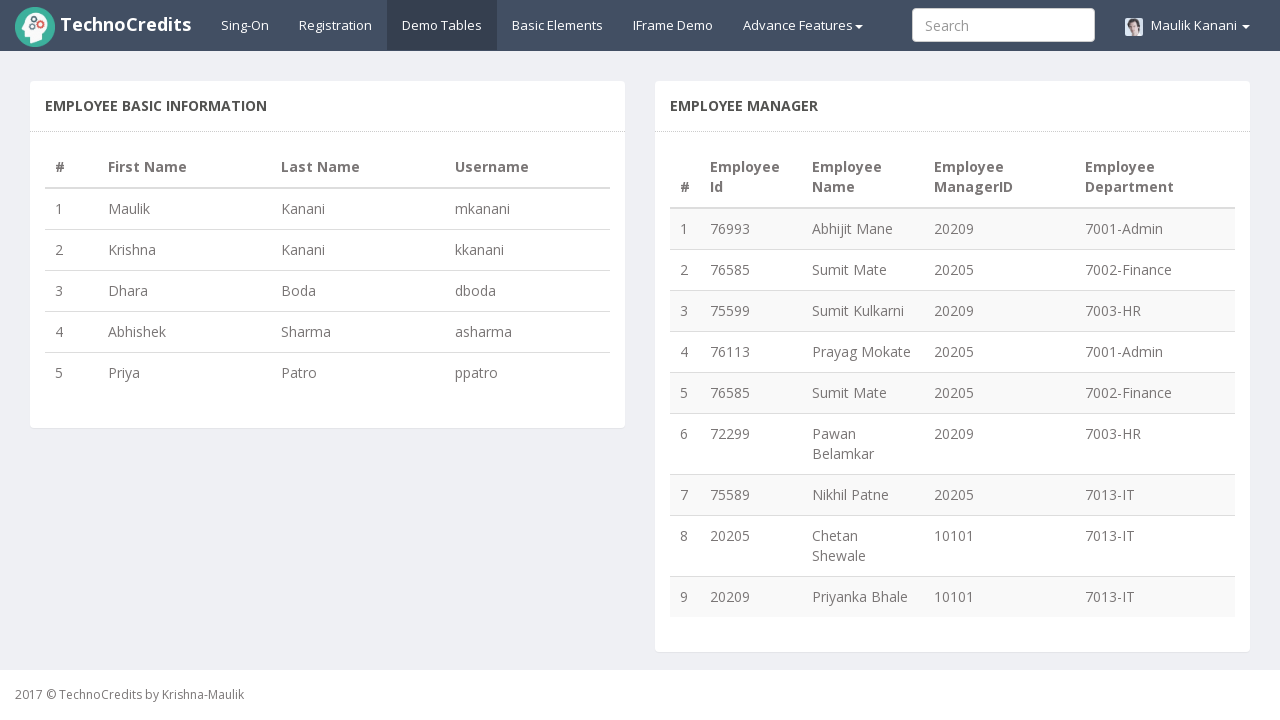

Retrieved manager ID from row 6: 20209
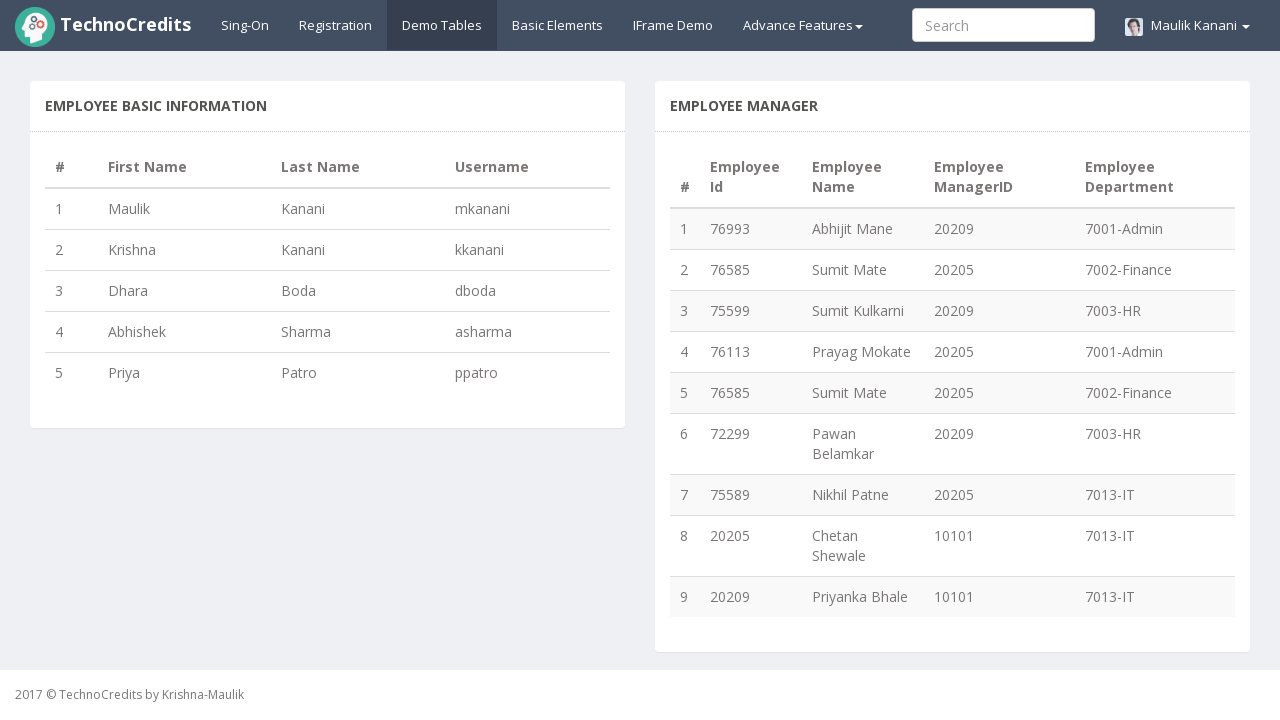

Retrieved manager ID from row 7: 20205
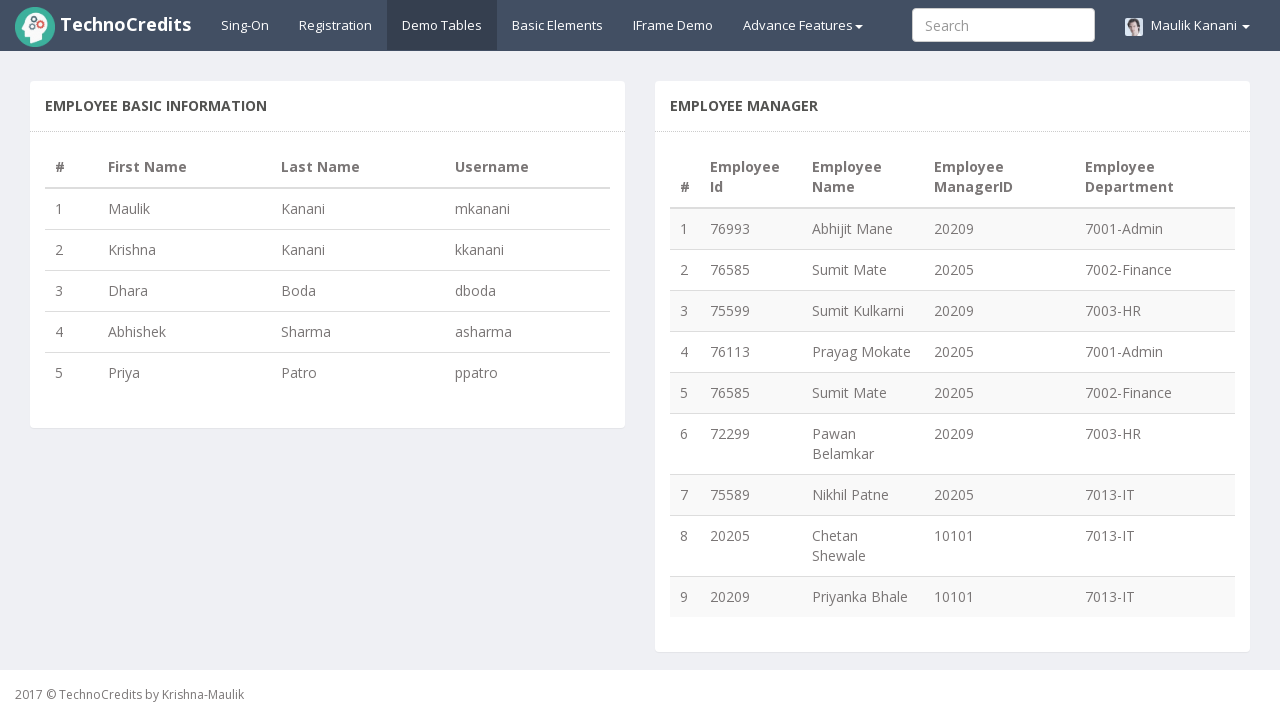

Retrieved manager ID from row 8: 10101
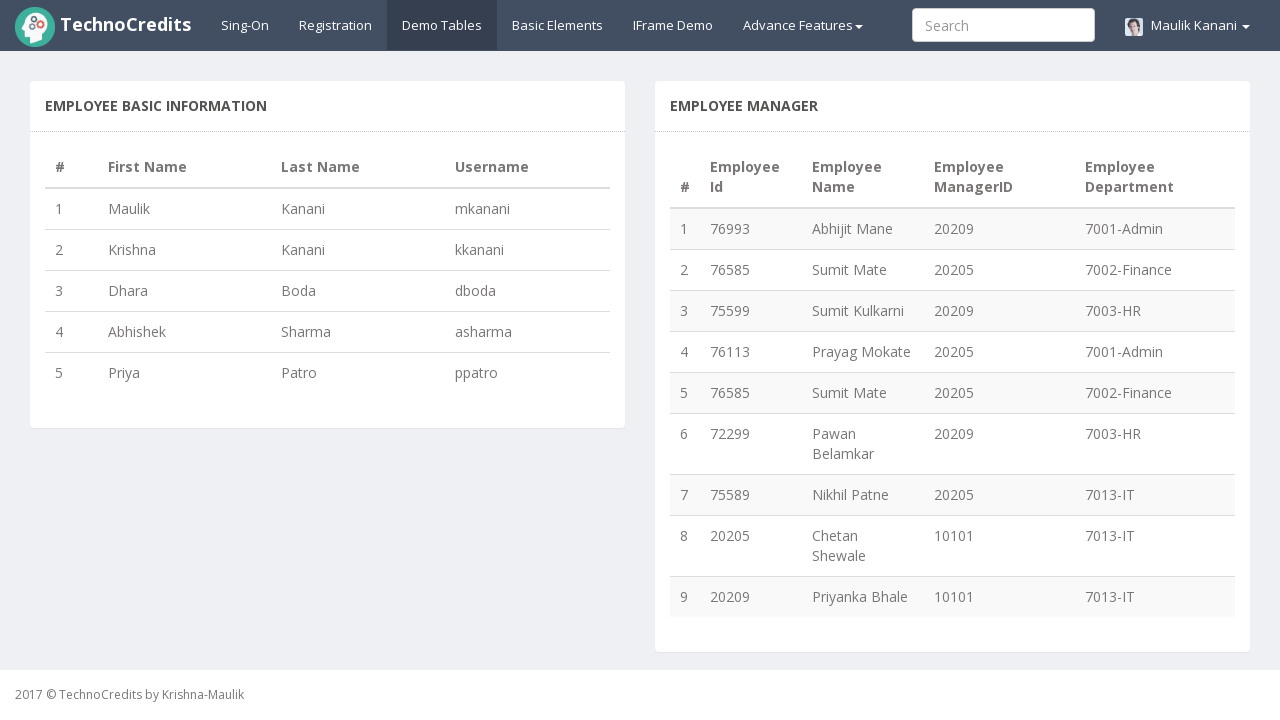

Retrieved manager ID from row 9: 10101
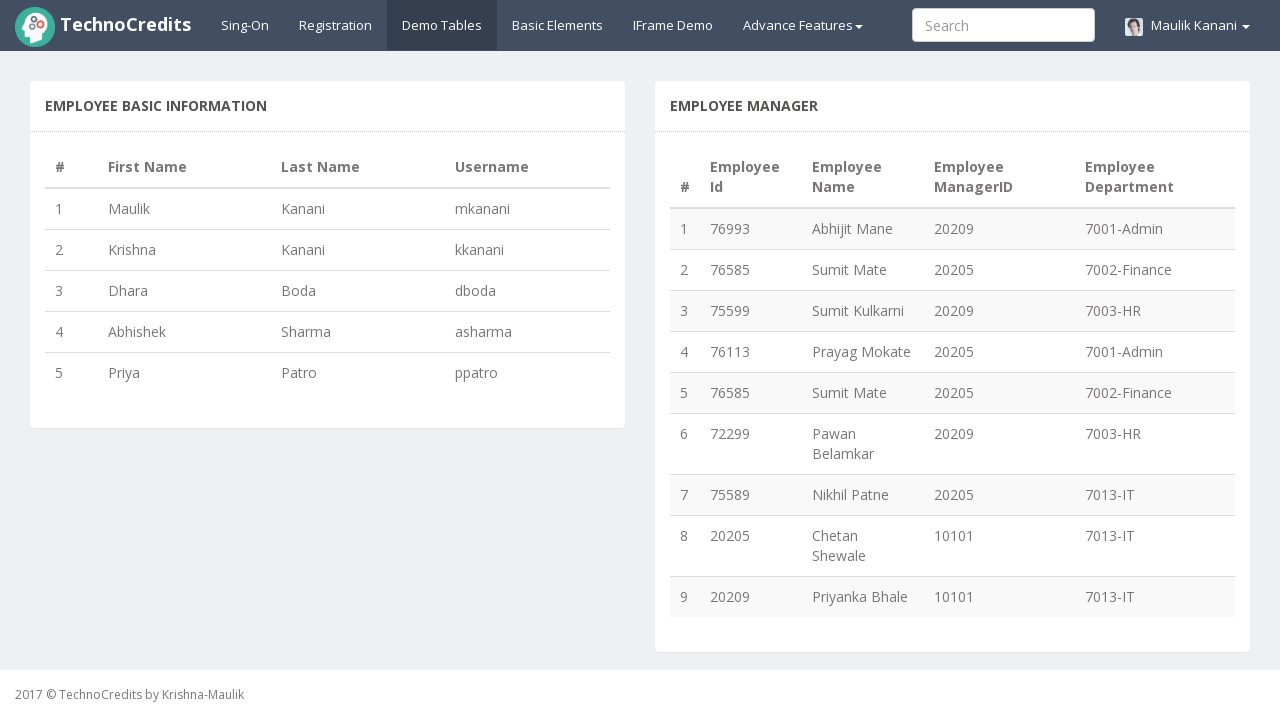

Analyzed employee-manager relationships and found maximum 4 employees per manager
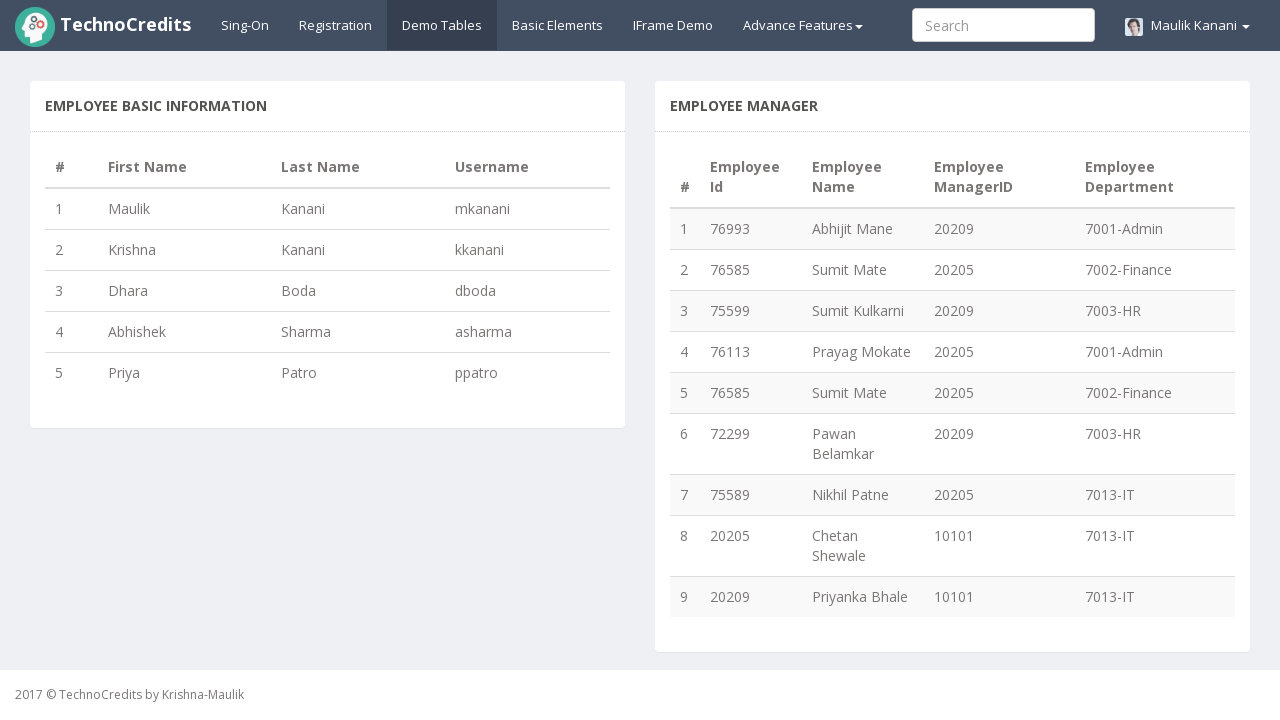

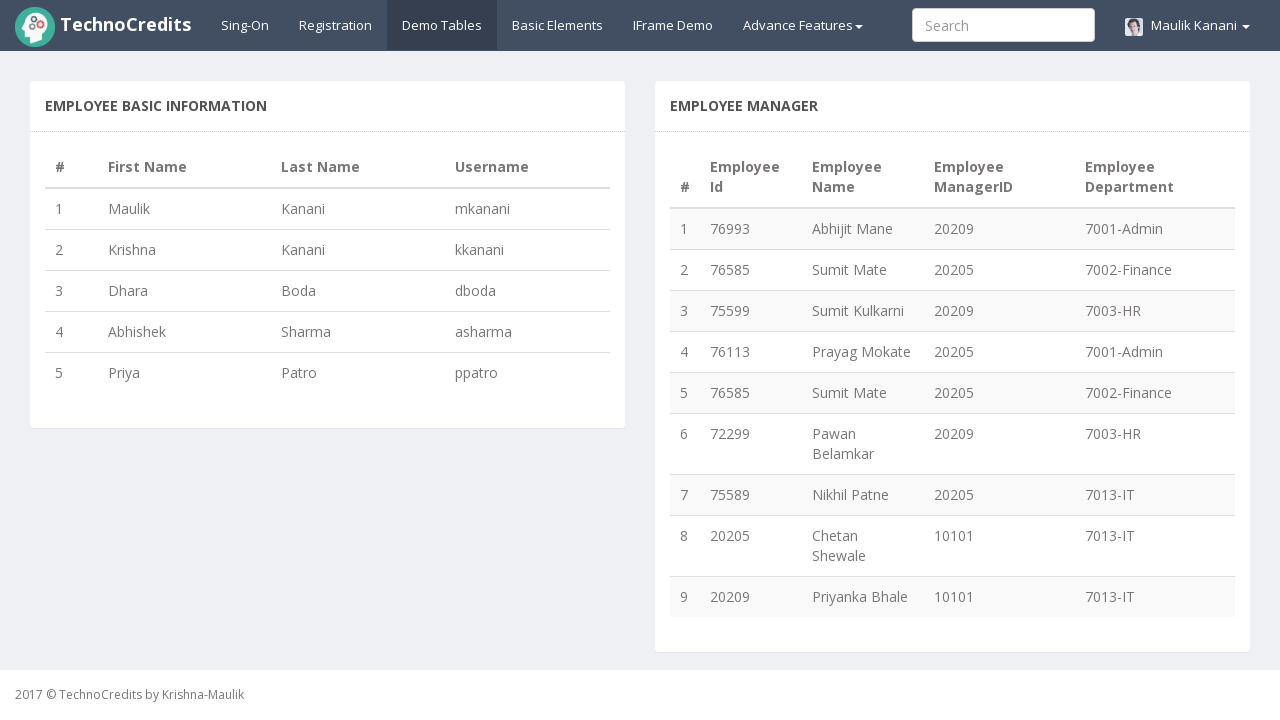